Navigates to the planned trips page by clicking the planned trip menu link

Starting URL: https://dev.templetowntrips.com/

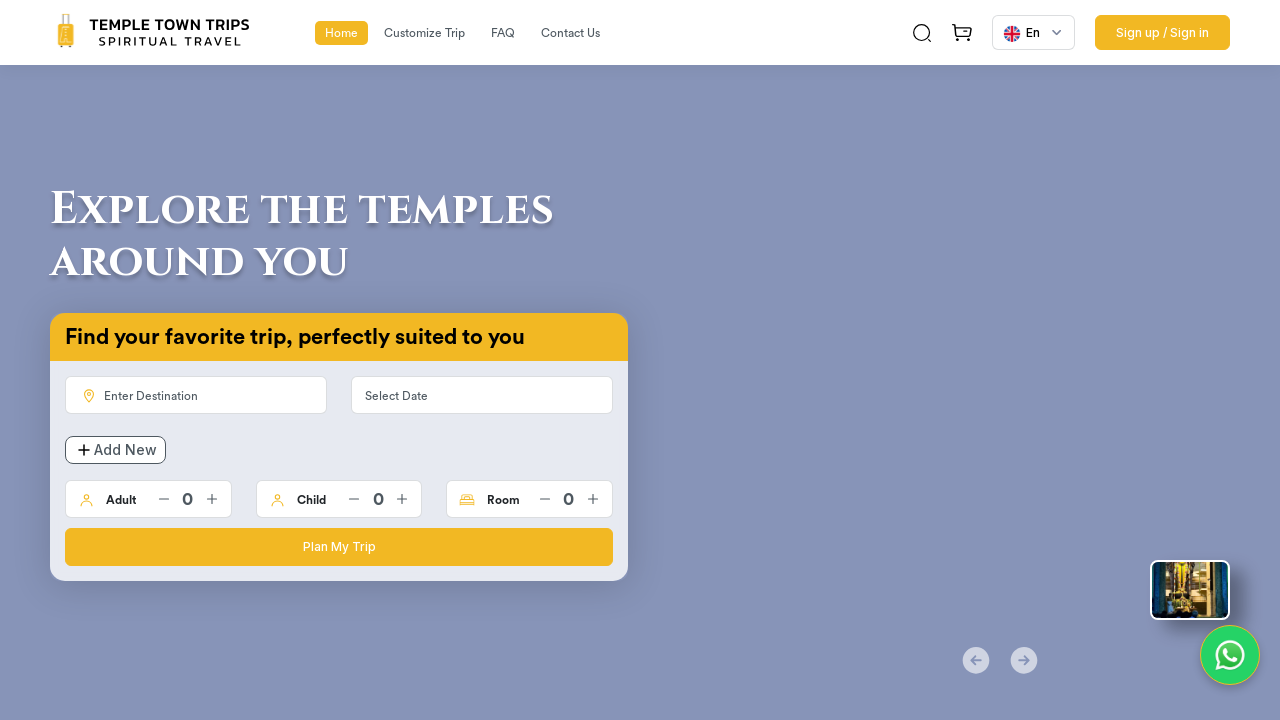

Clicked on planned trip menu link to navigate to planned trips page at (424, 32) on //a[2]
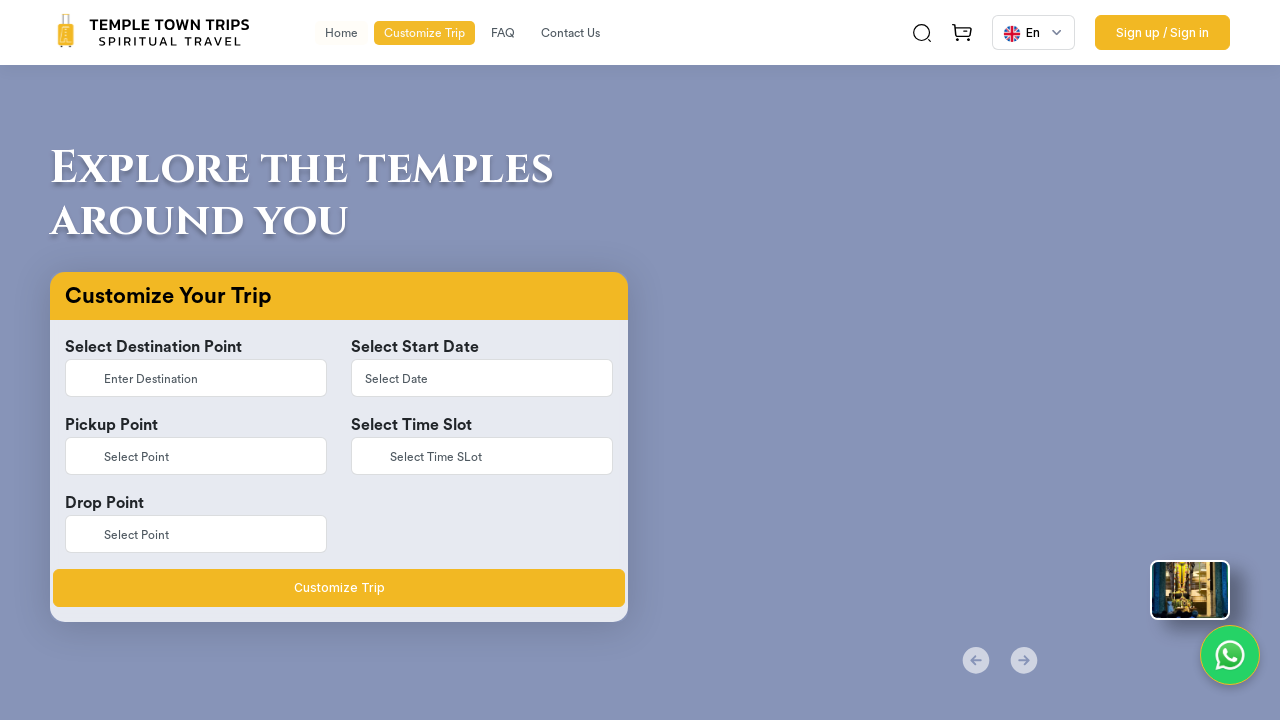

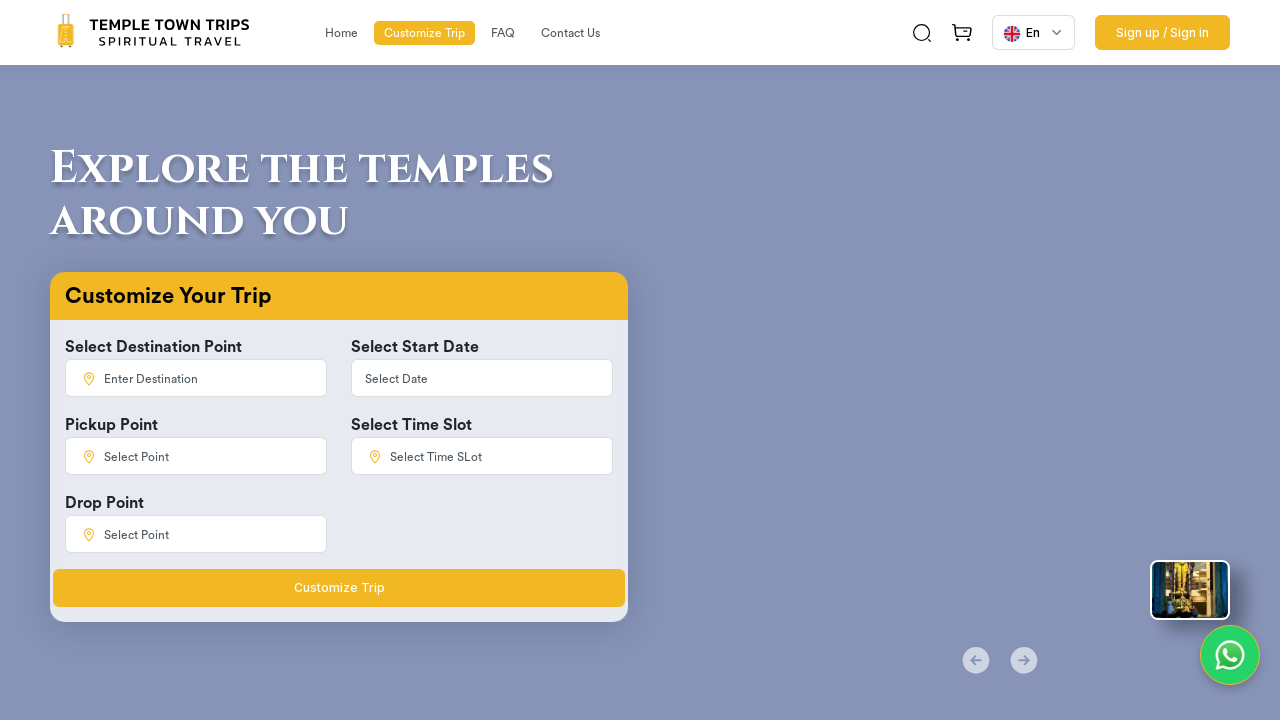